Tests simple alert popup by clicking a button to trigger an alert and accepting it

Starting URL: https://demoqa.com/alerts

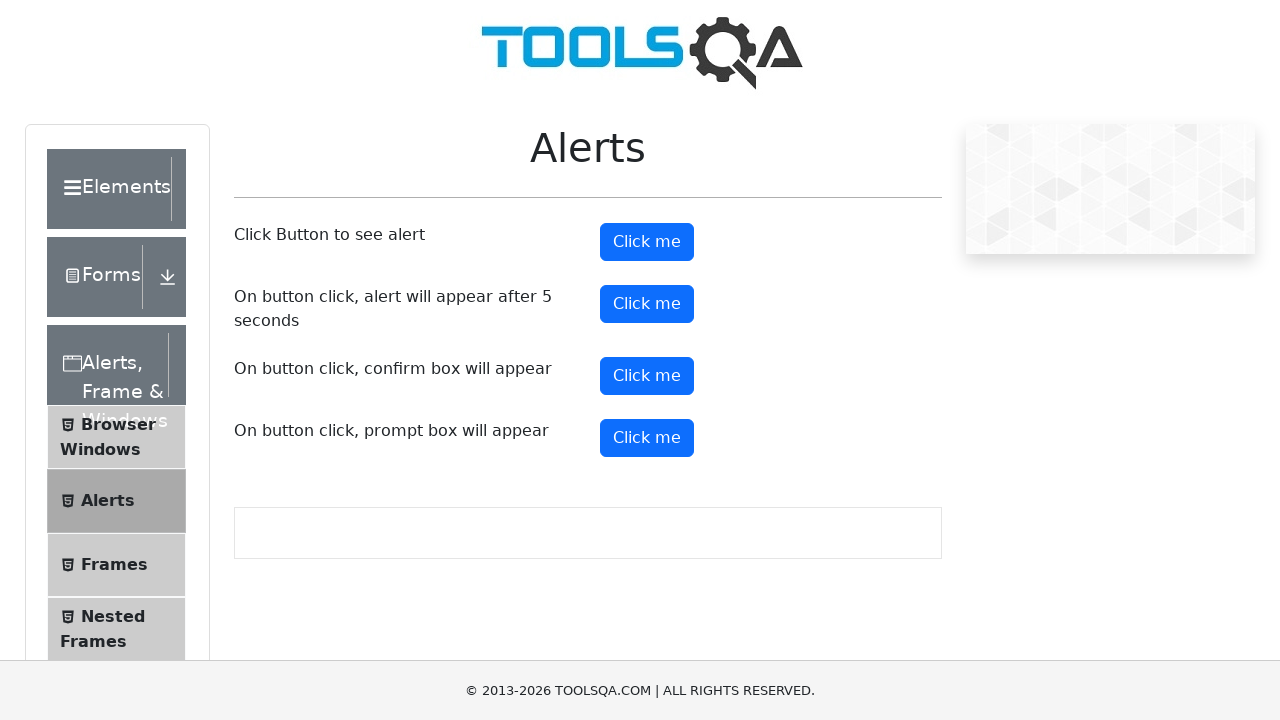

Navigated to alerts demo page
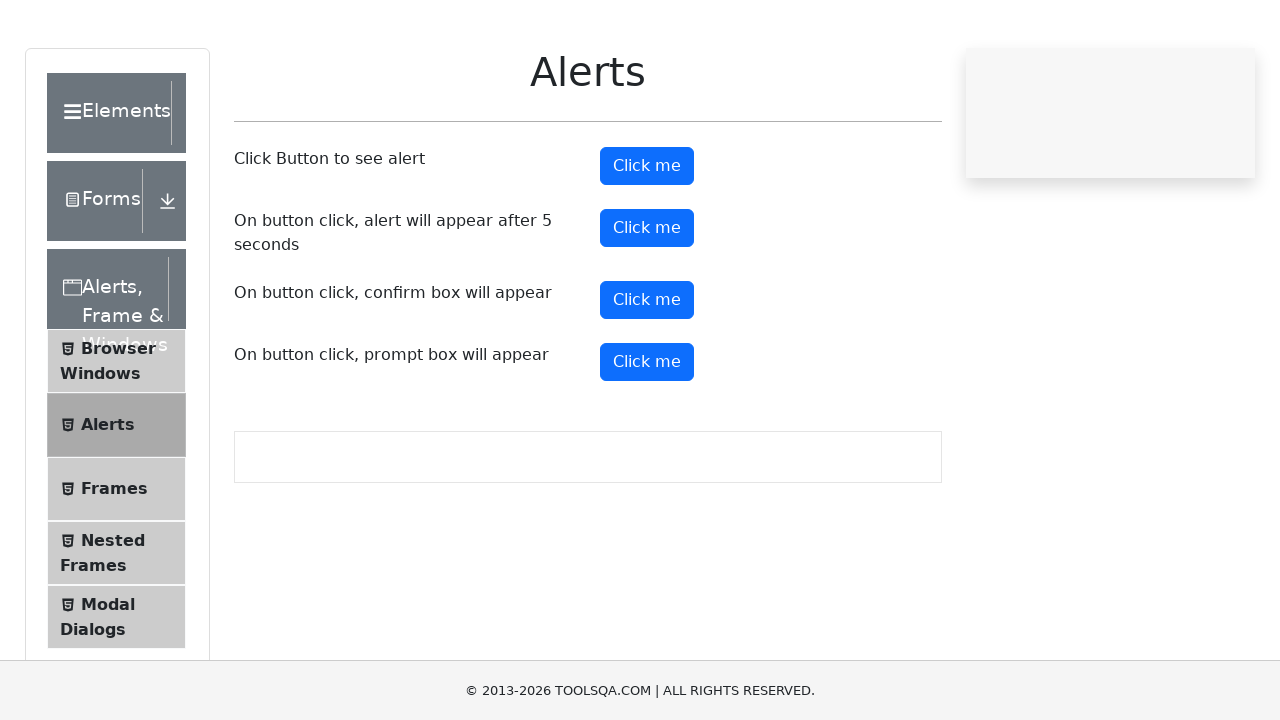

Clicked button to trigger simple alert popup at (647, 242) on #alertButton
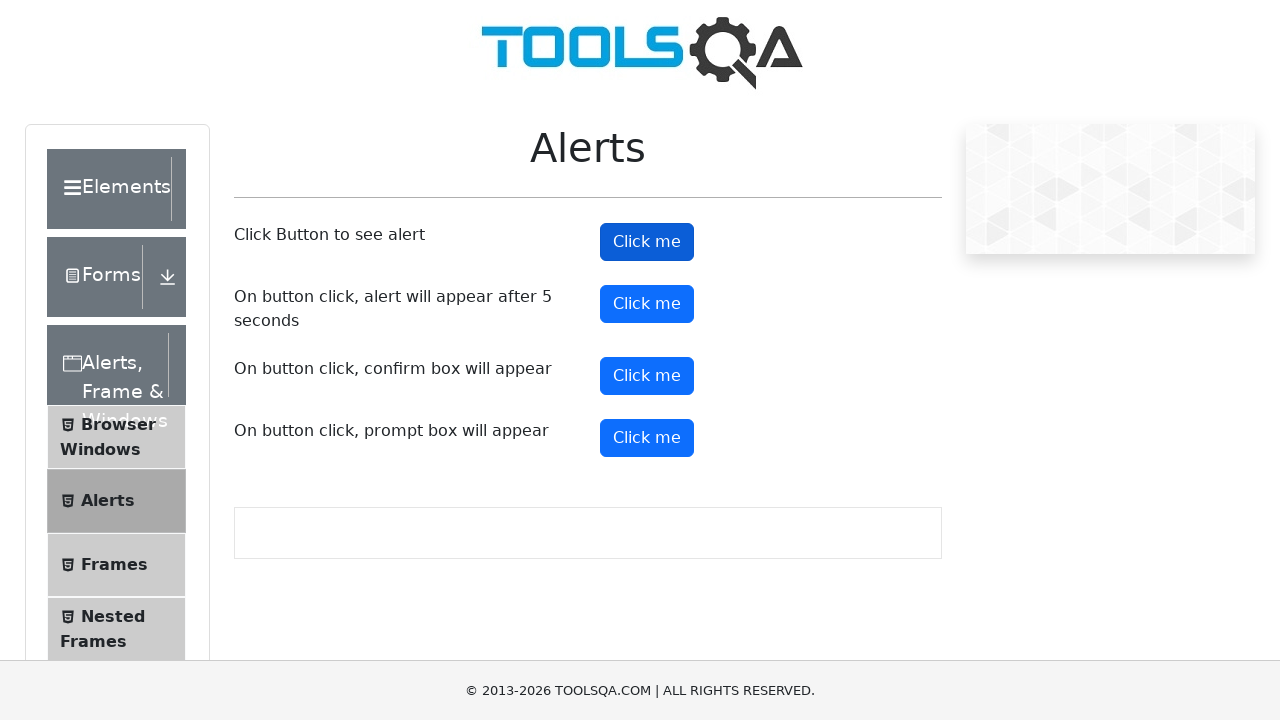

Accepted the alert dialog
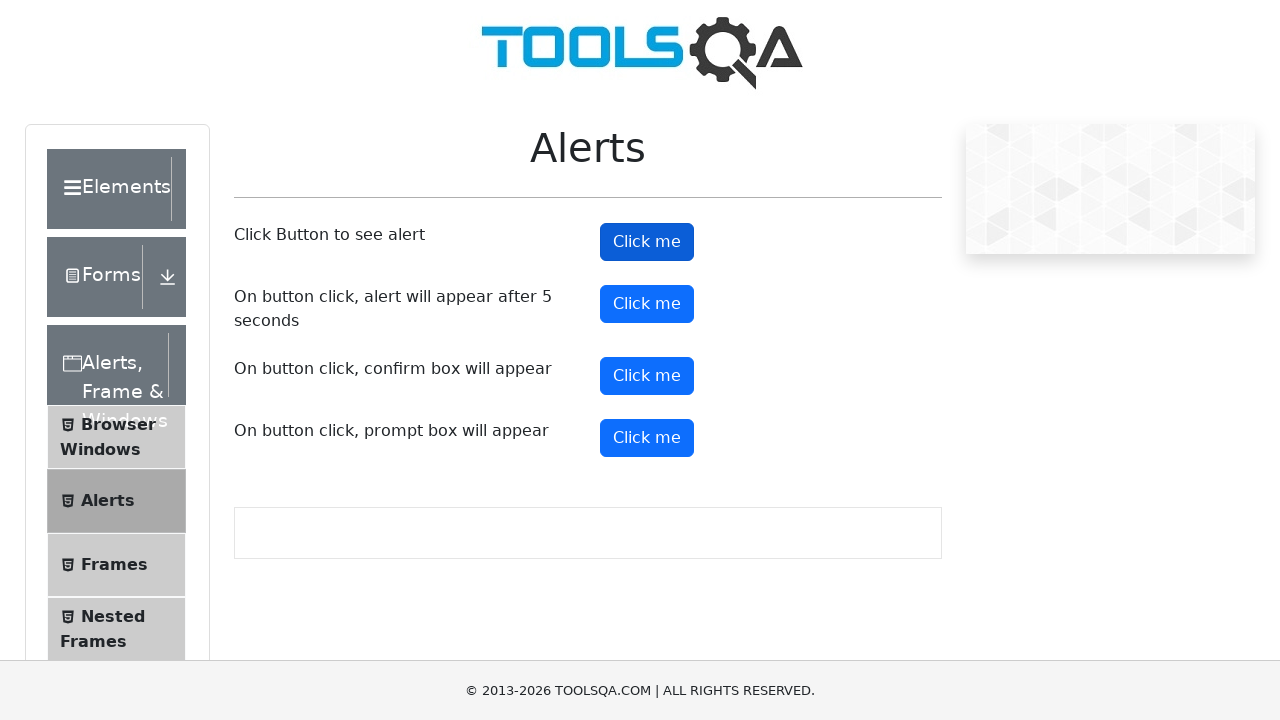

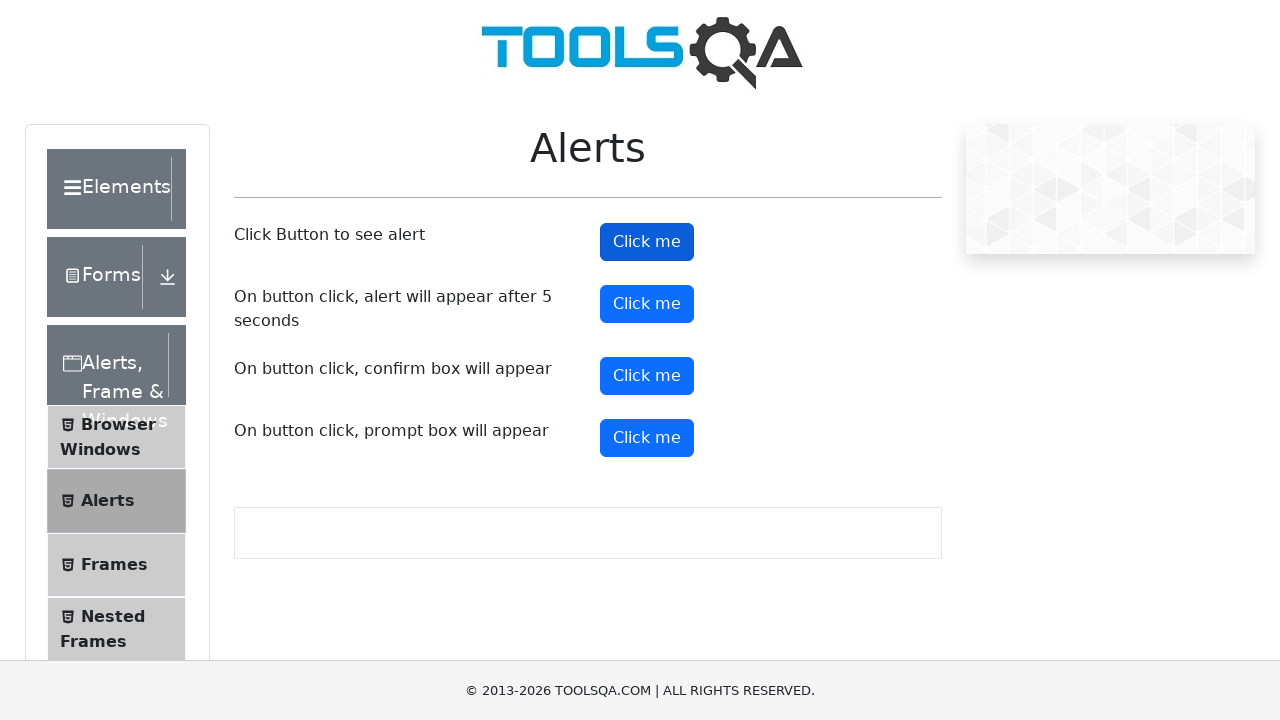